Tests sorting a data table with attributes in descending order by clicking the dues column header twice

Starting URL: http://the-internet.herokuapp.com/tables

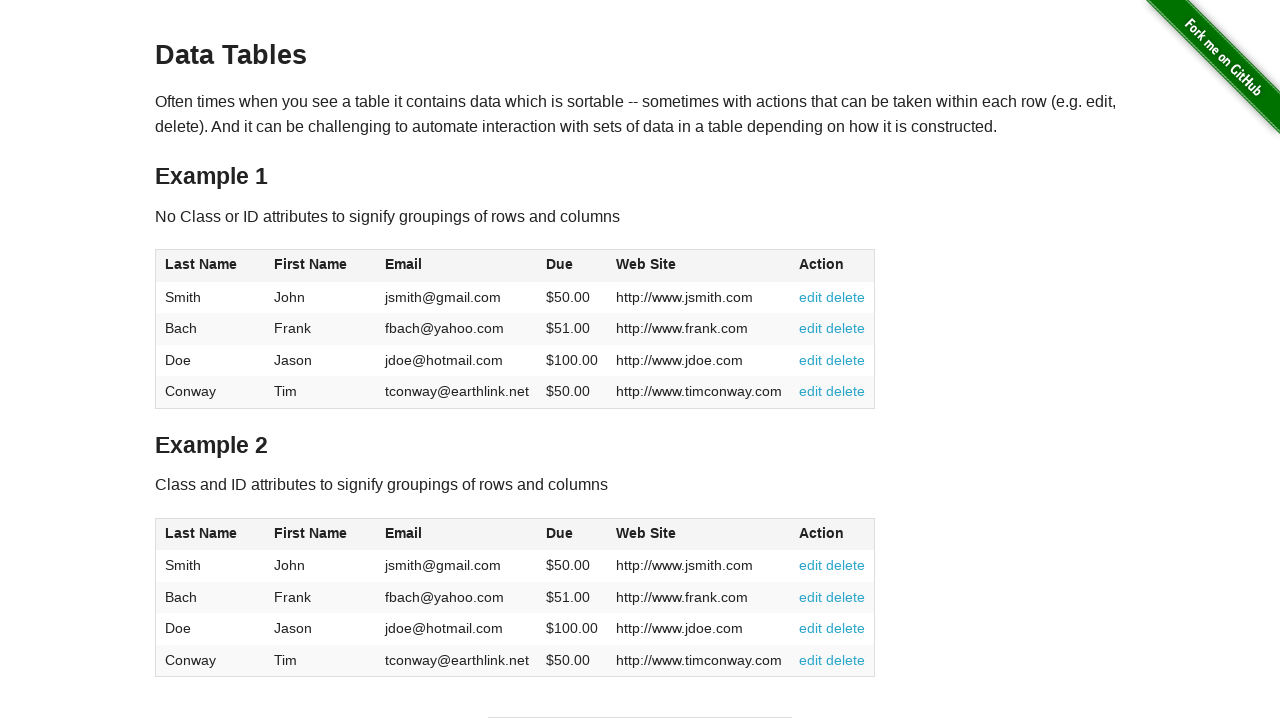

Clicked 'Due' column header in table 2 to sort ascending at (560, 533) on #table2 thead .dues
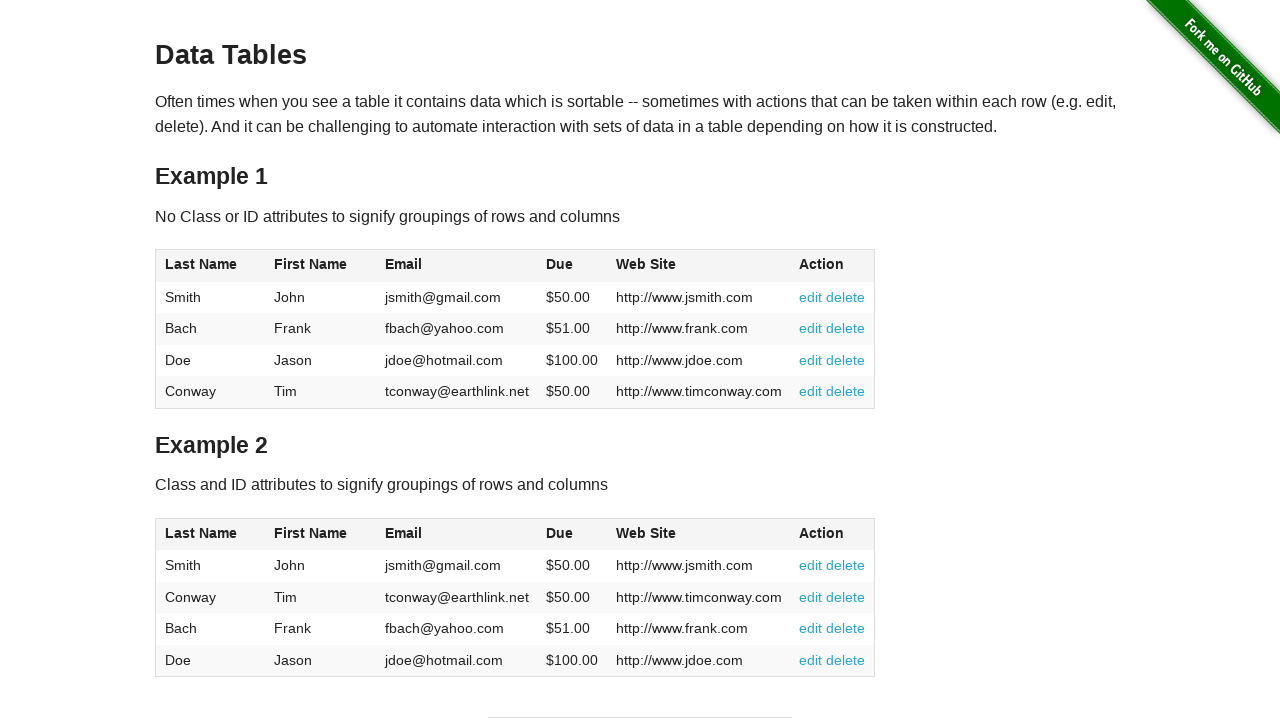

Clicked 'Due' column header in table 2 again to sort descending at (560, 533) on #table2 thead .dues
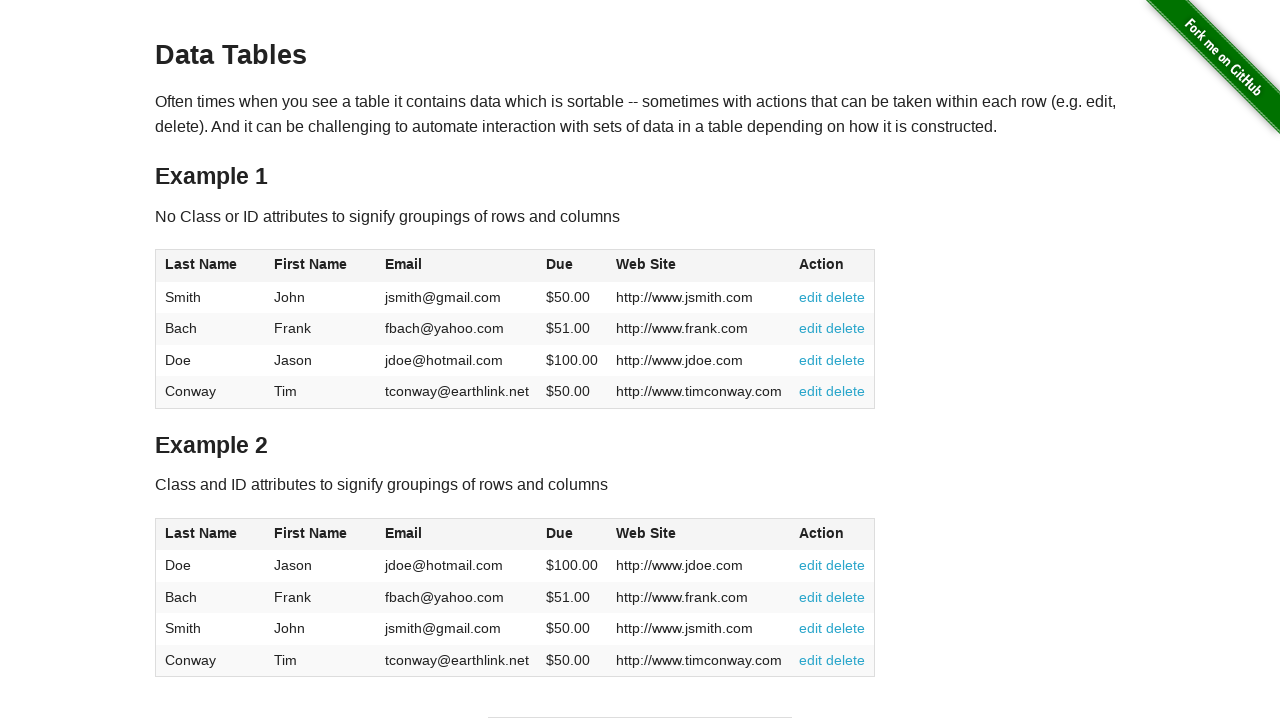

Data table with attributes sorted in descending order by due date
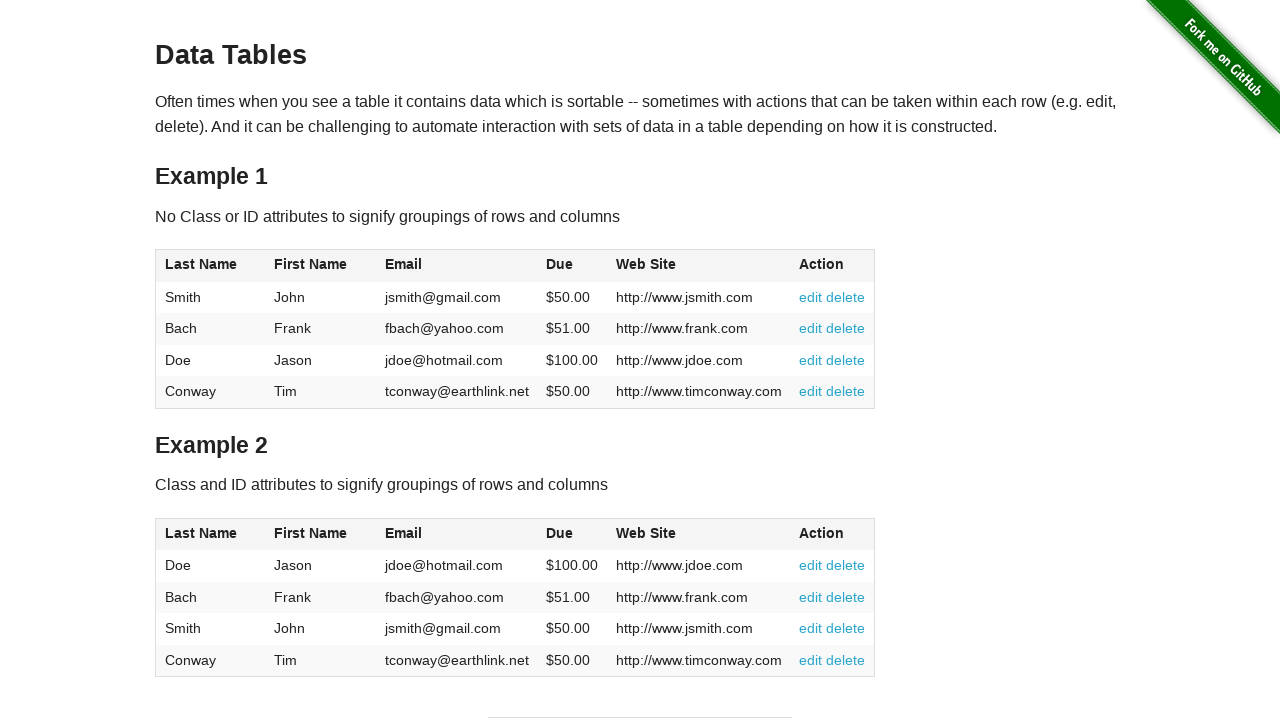

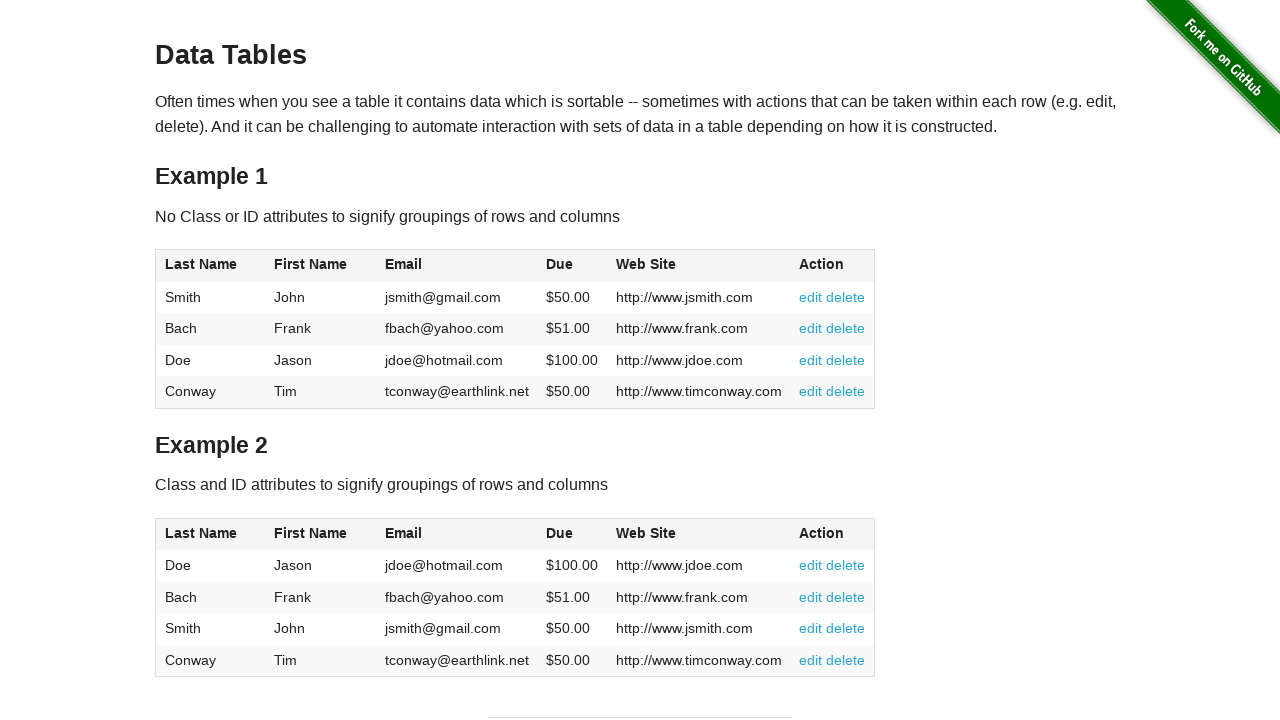